Tests that scrolling to top occurs when clicking the same page link in navigation

Starting URL: https://angular.io/guide/security

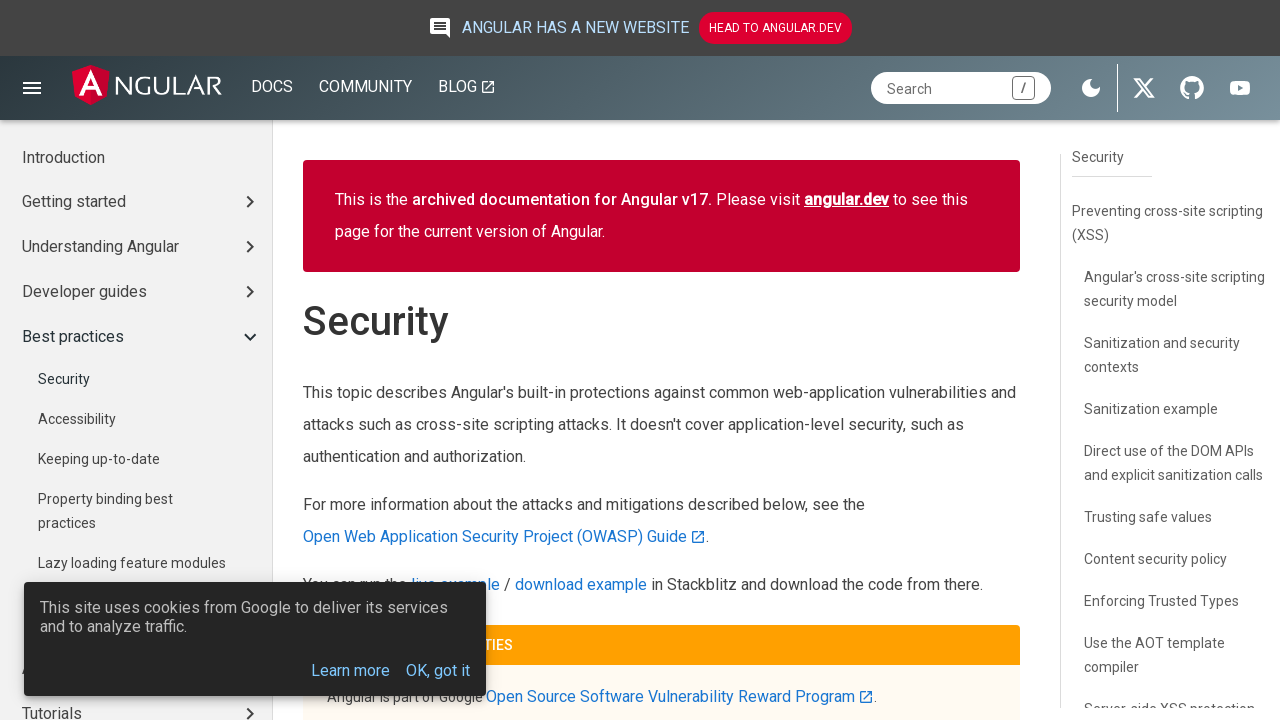

Waited for page to reach networkidle state on Angular security guide
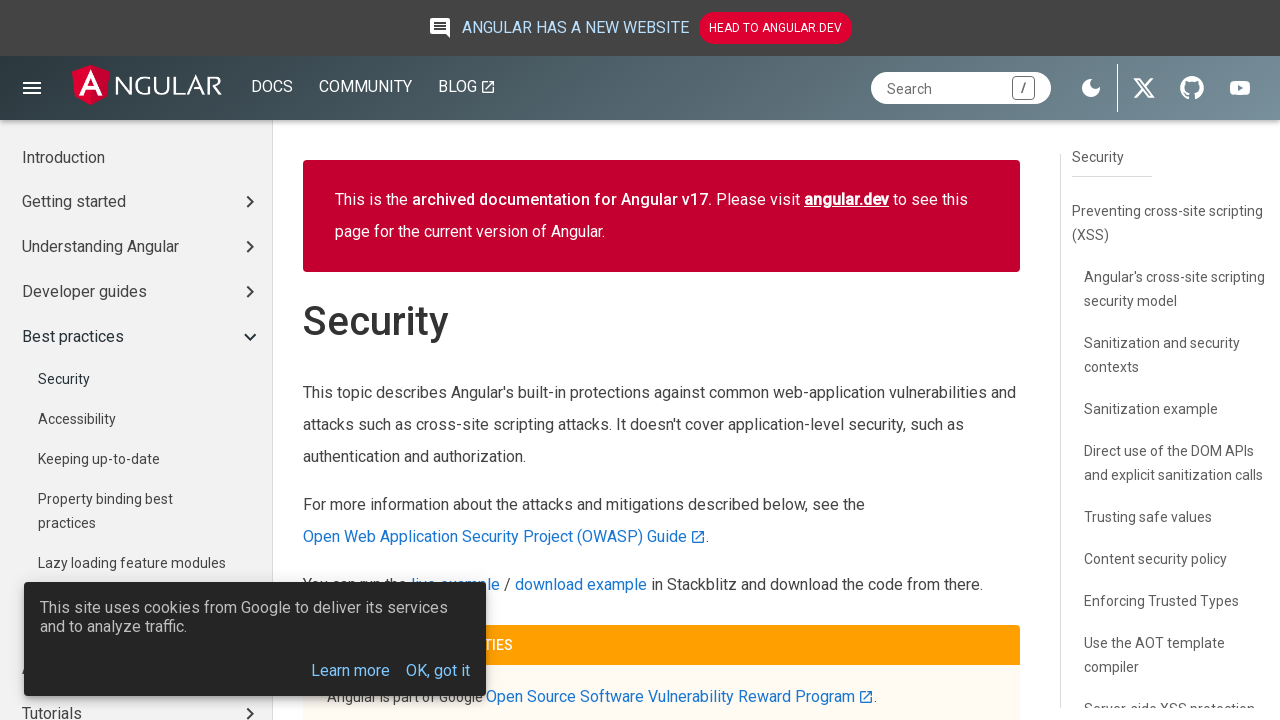

Scrolled to bottom of security guide page
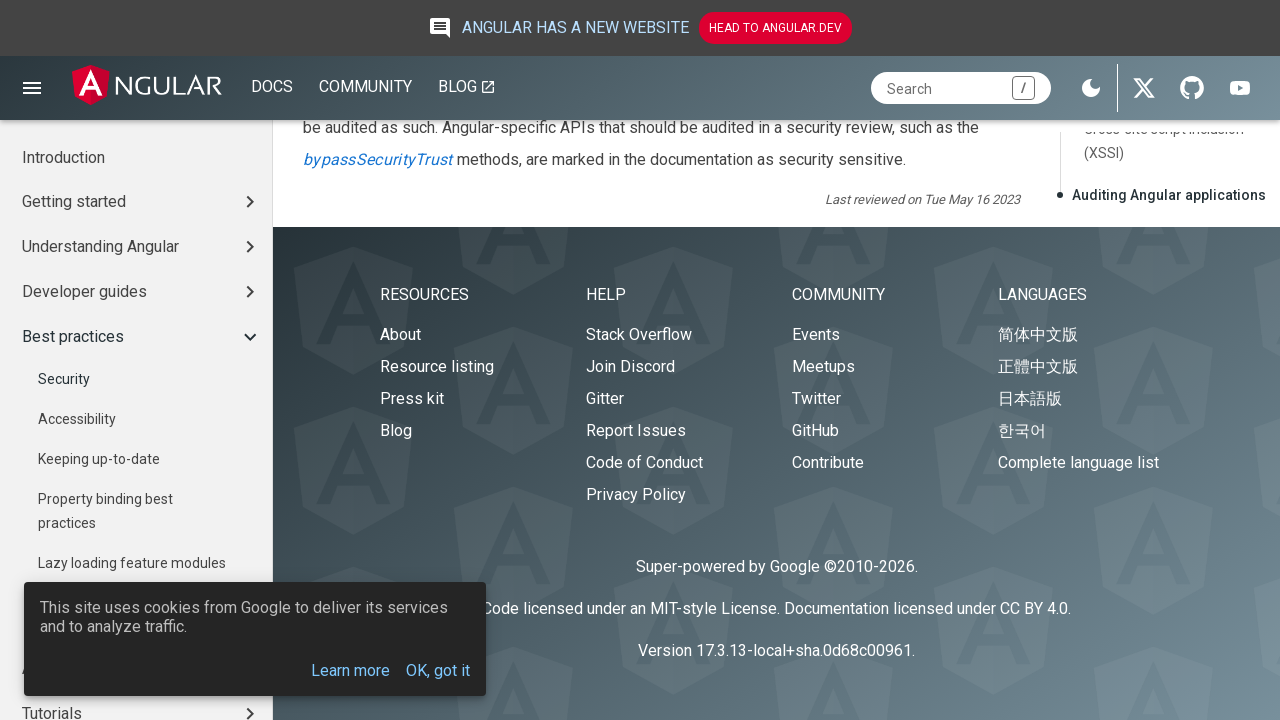

Waited 500ms for scroll to complete
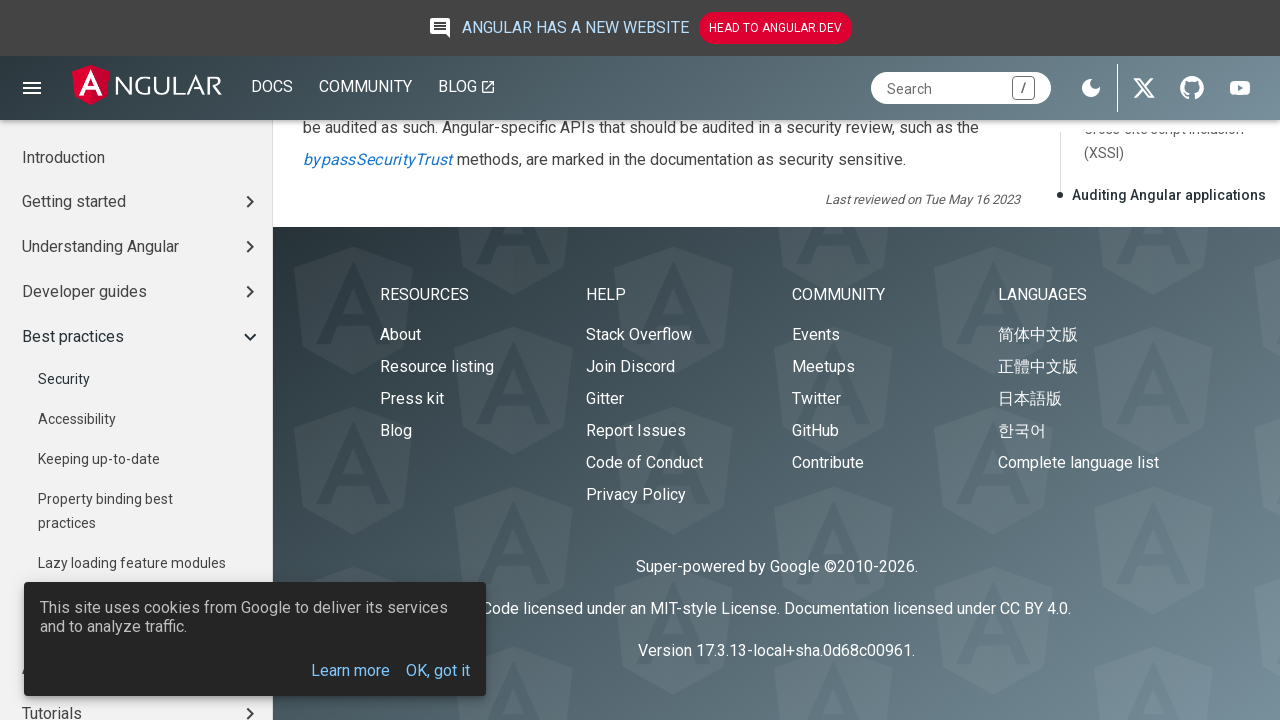

Verified page scrolled down to position 12595
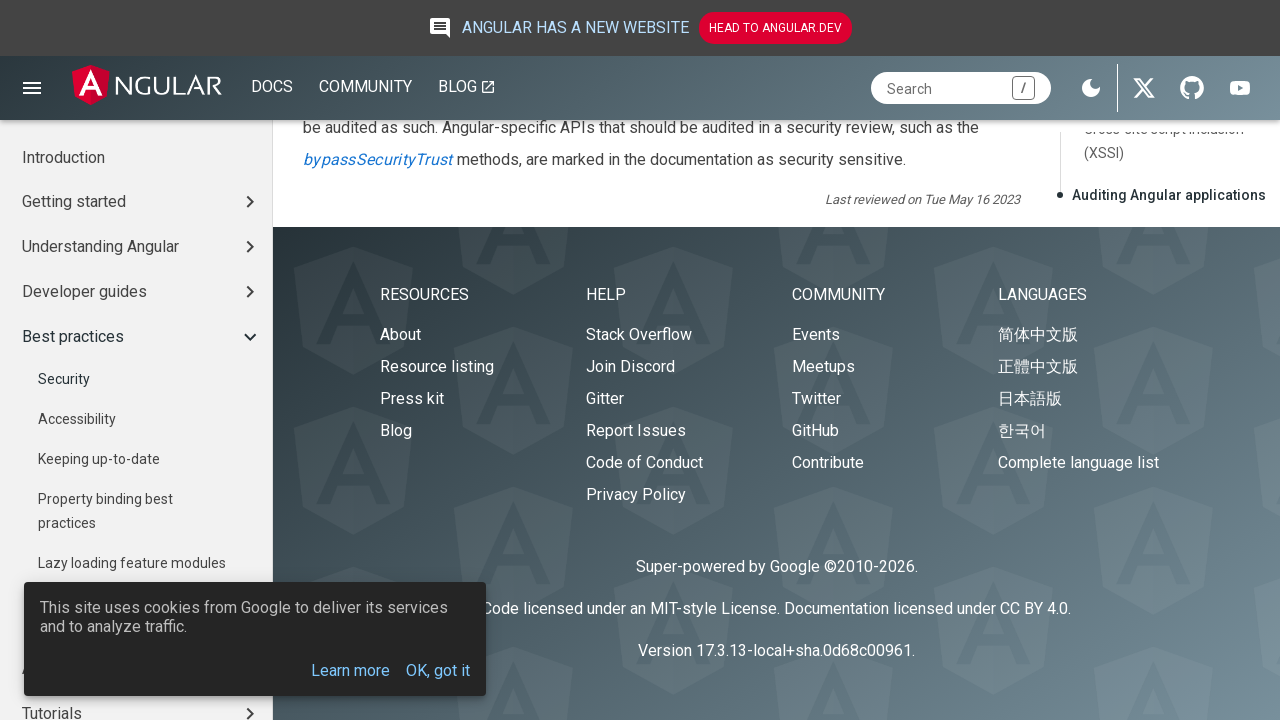

Assertion passed: scroll position is greater than 0
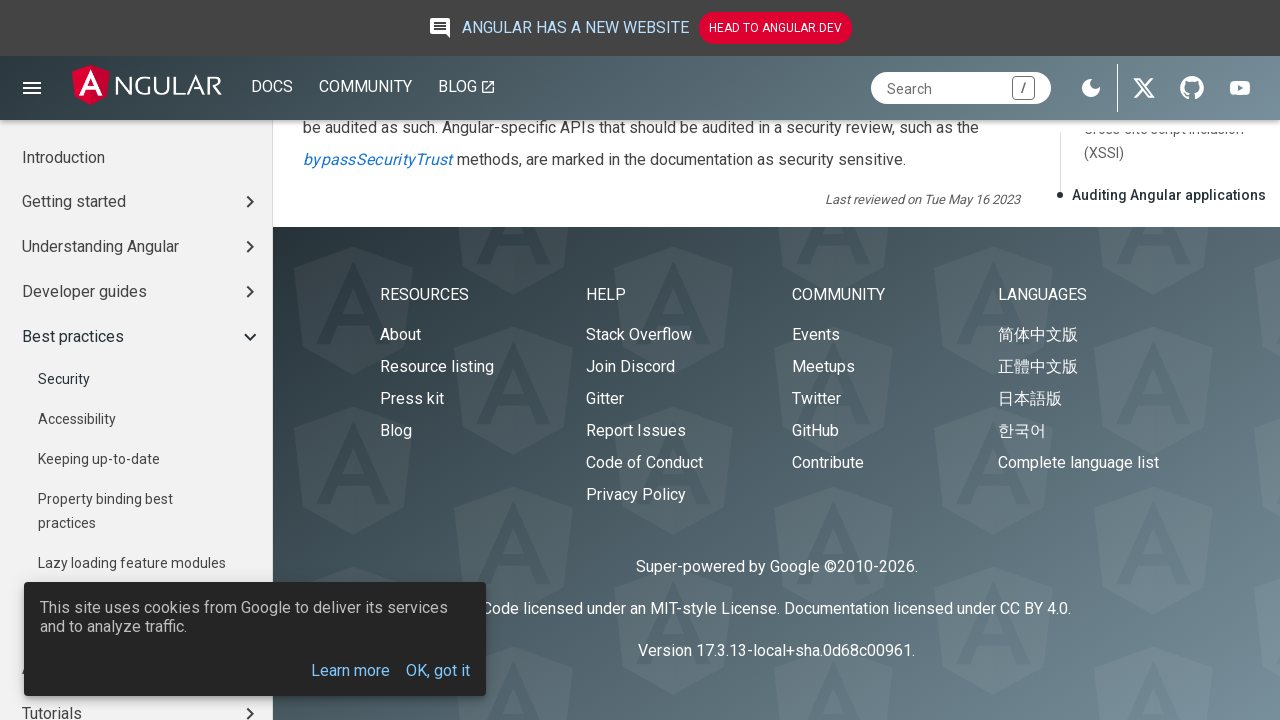

Clicked on Security navigation item at (80, 379) on aio-nav-menu >> text=/security/i
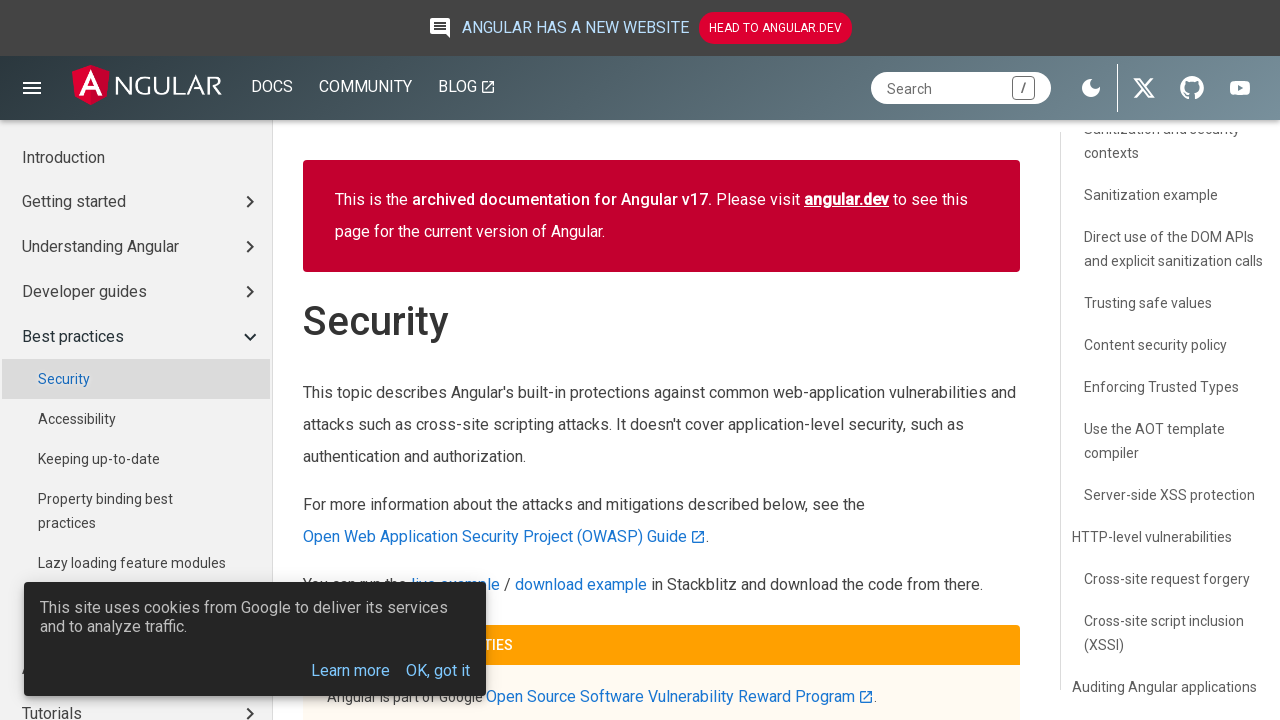

Waited 500ms for navigation to complete
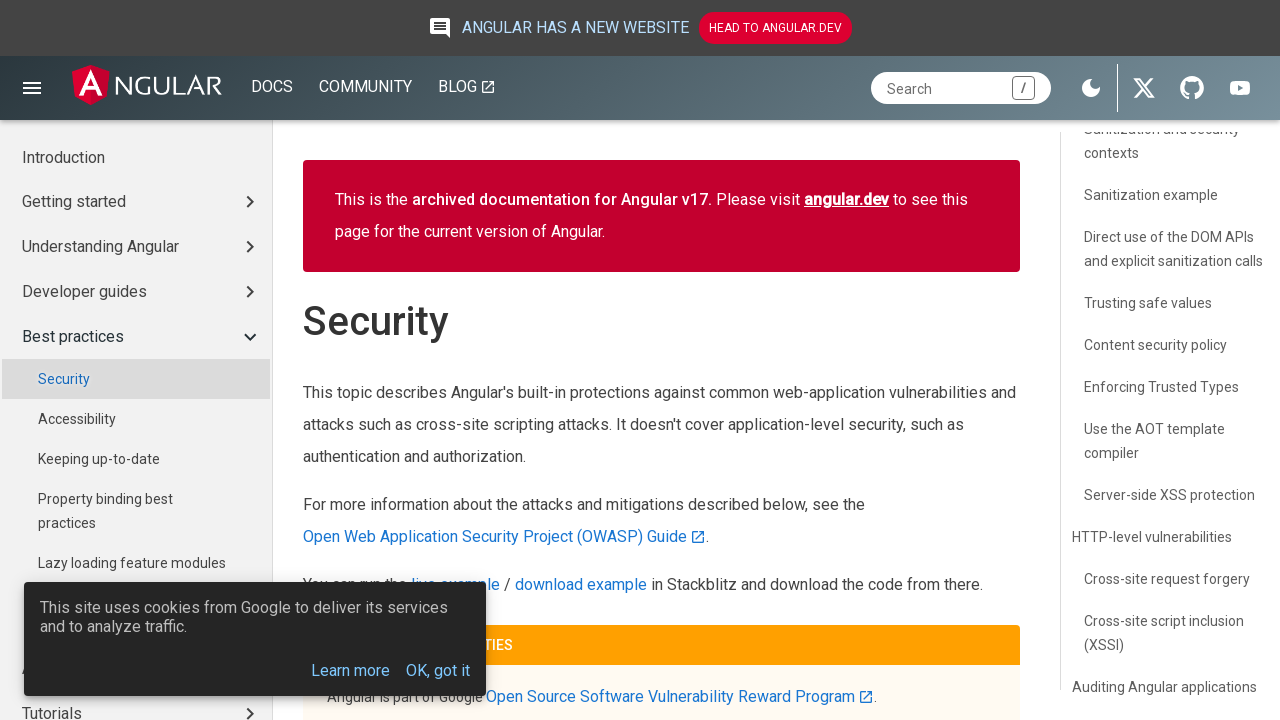

Verified still on /guide/security page
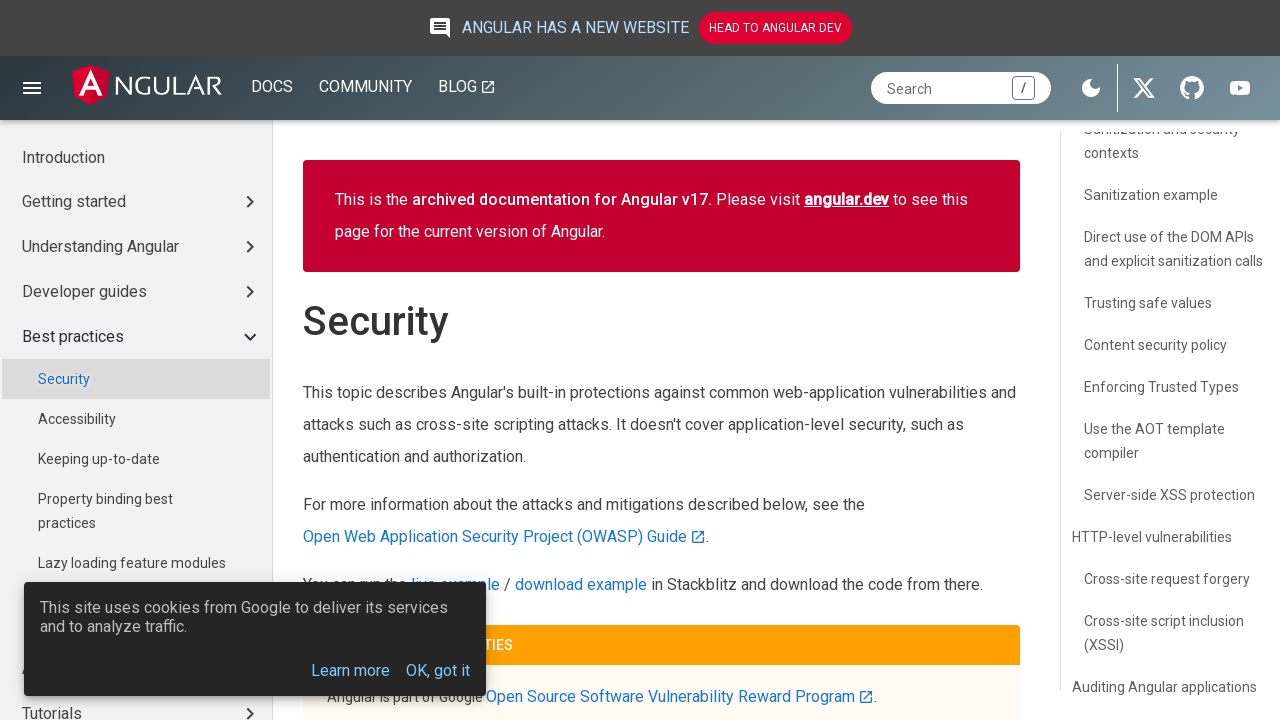

Verified scroll position is at top: 0
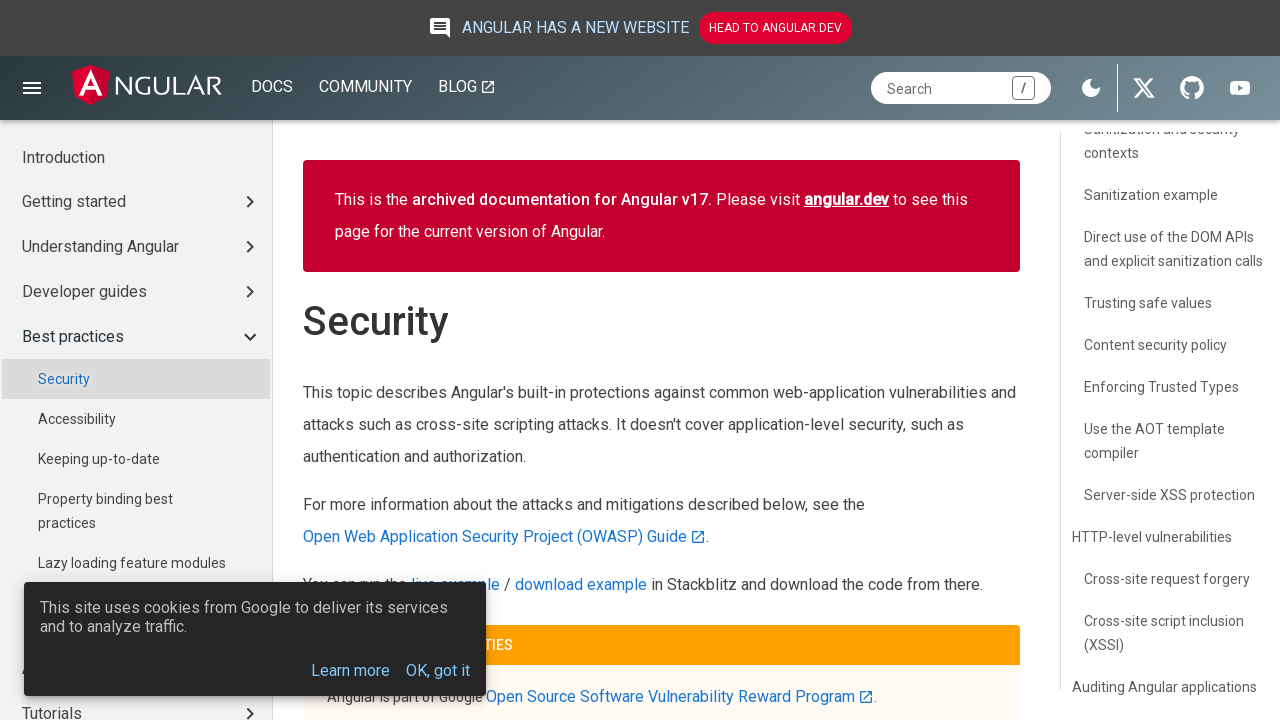

Assertion passed: page scrolled to top after navigating to same page
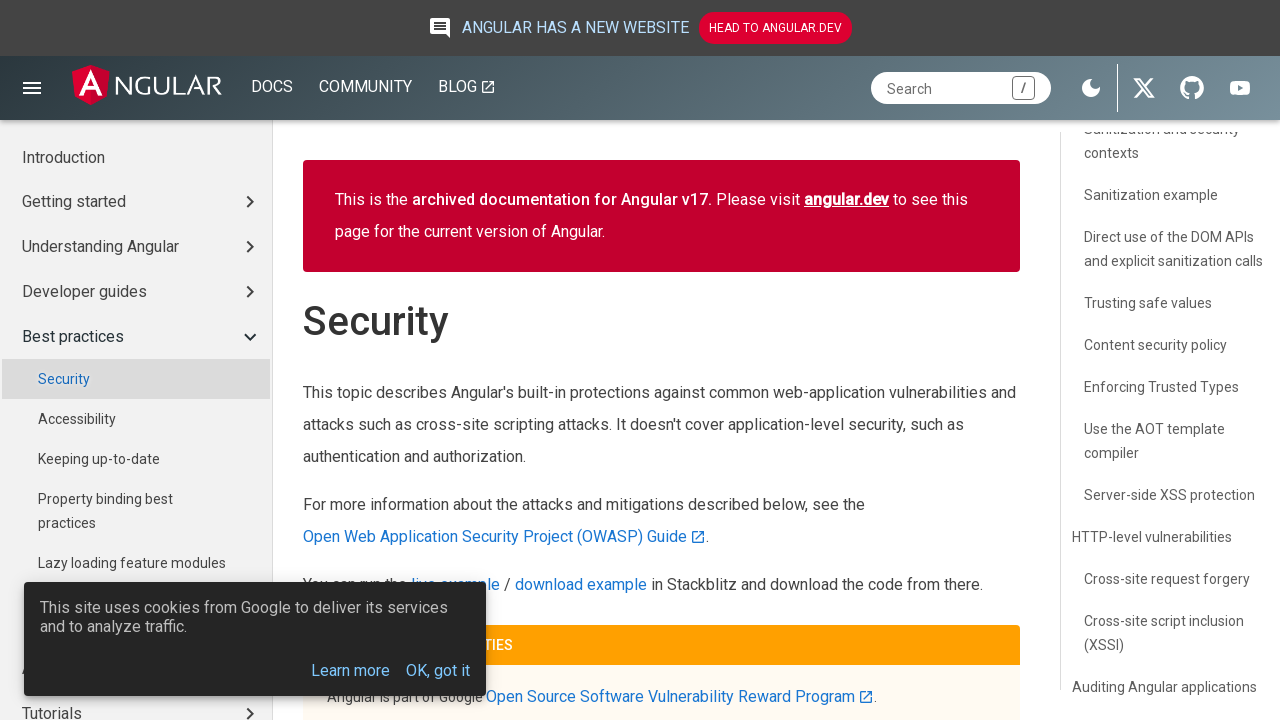

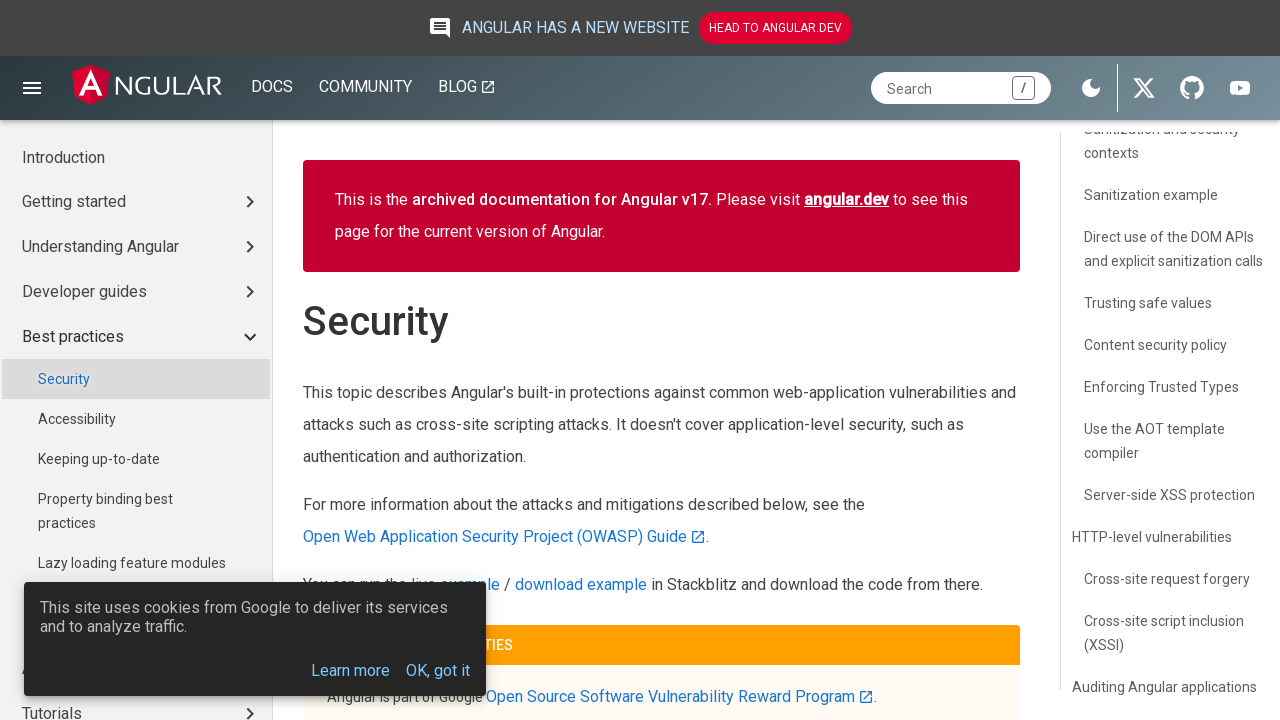